Tests dynamic properties page by waiting for a button that becomes visible after a delay, demonstrating dynamic element handling

Starting URL: https://demoqa.com/dynamic-properties

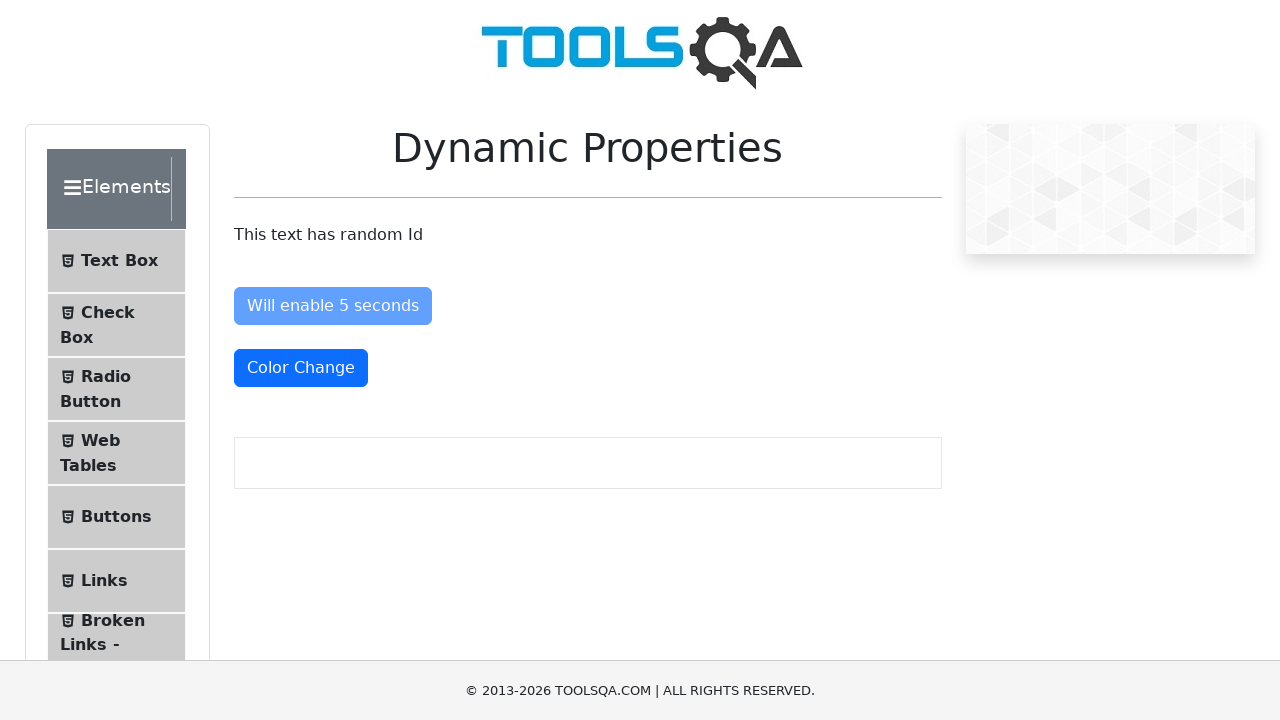

Waited for dynamically appearing button to become visible after delay
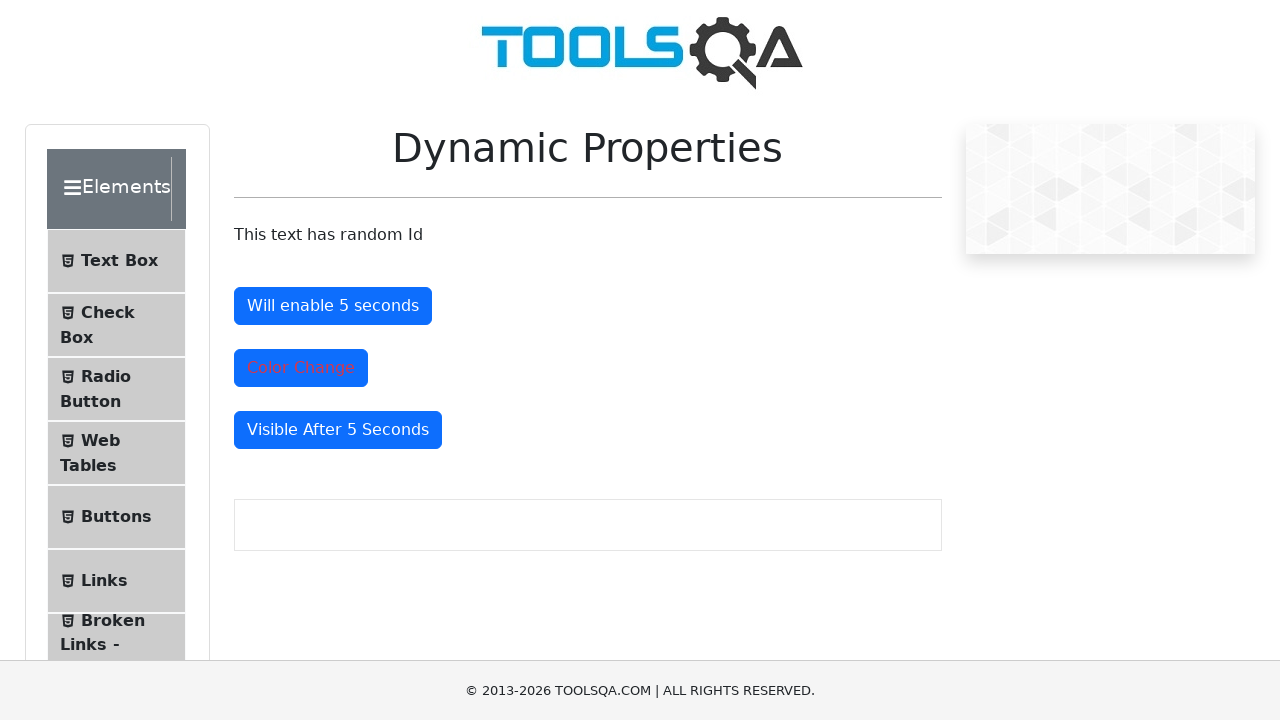

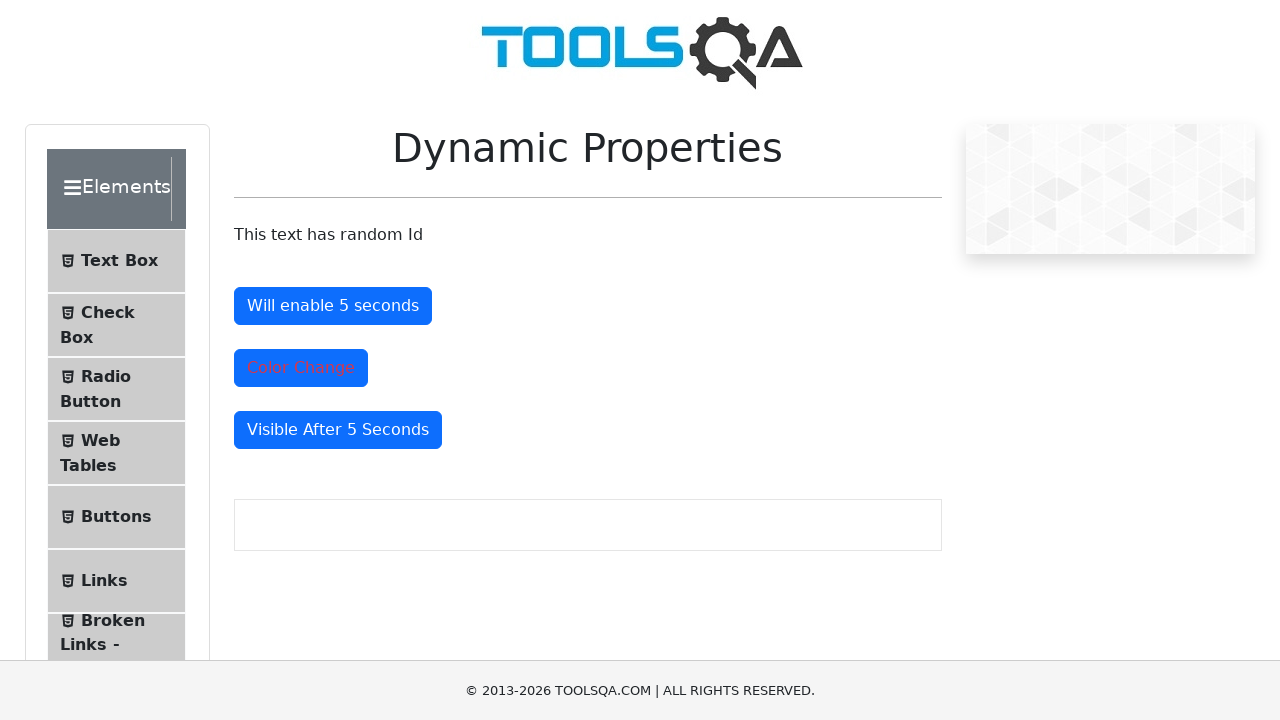